Tests browser navigation by opening a page, navigating to another URL, then using back and forward browser controls to navigate through history

Starting URL: http://demo.automationtesting.in/Windows.html

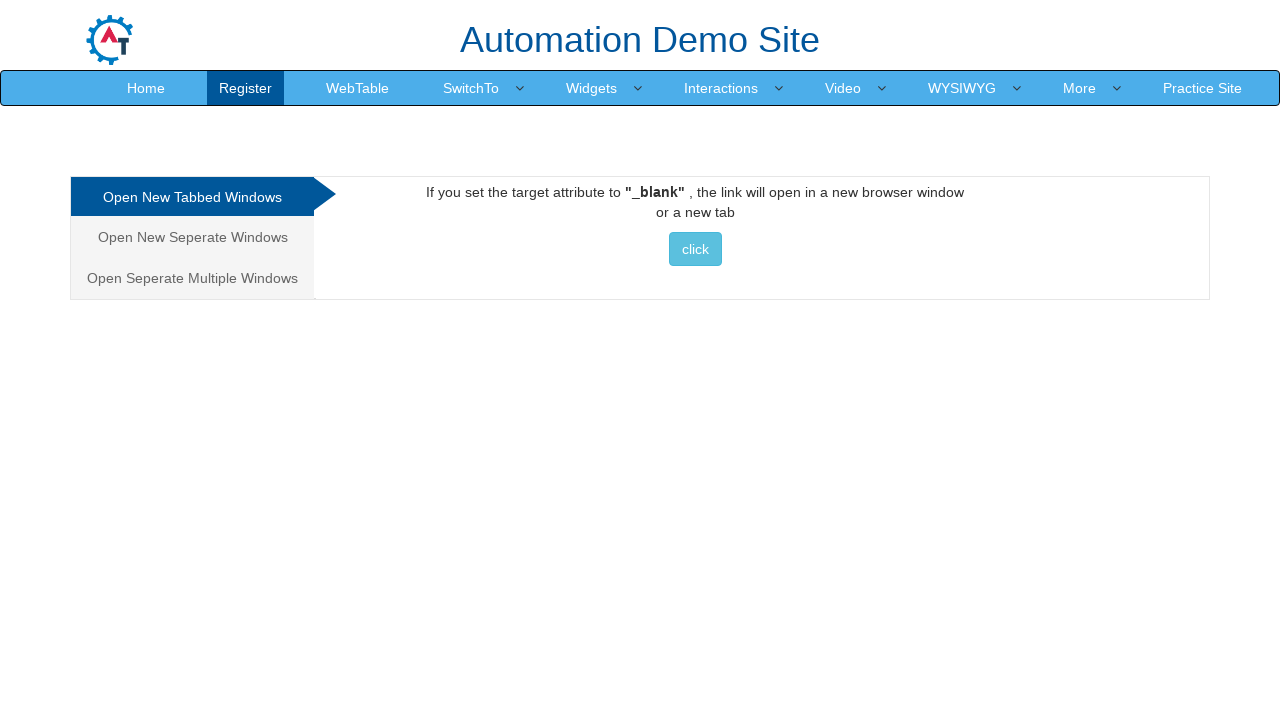

Navigated to Google Colab intro notebook page
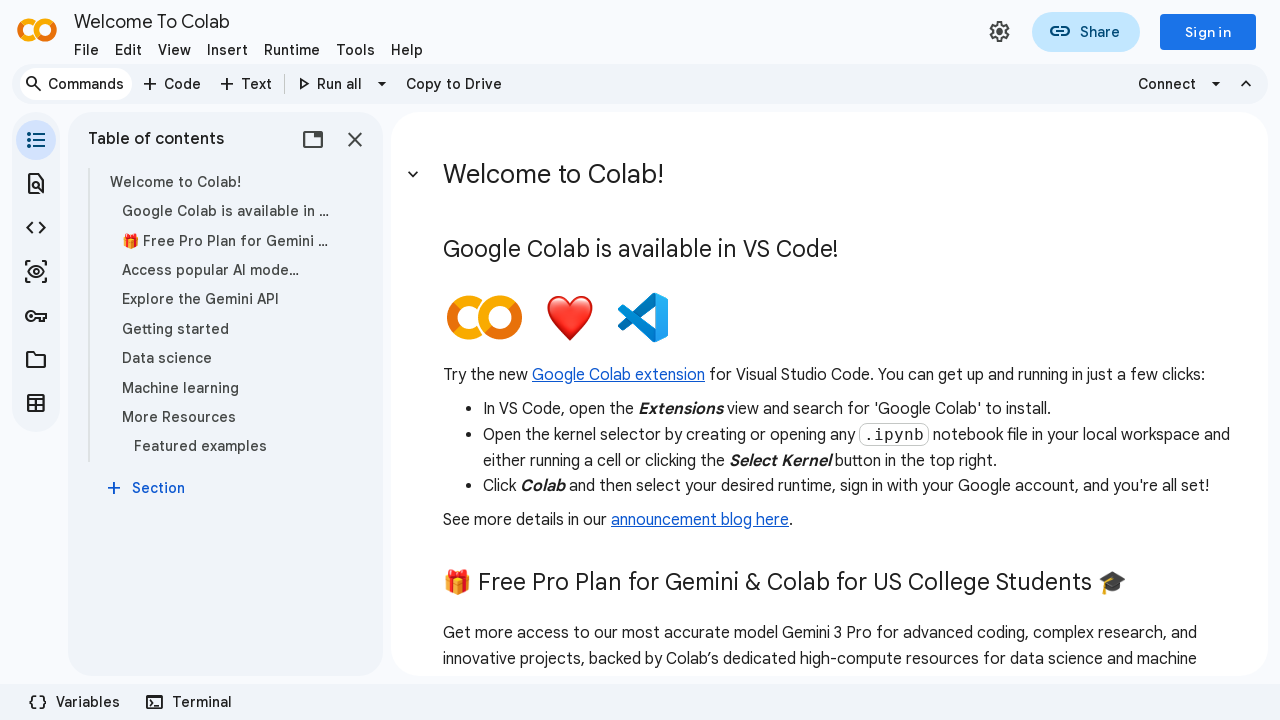

Google Colab page fully loaded
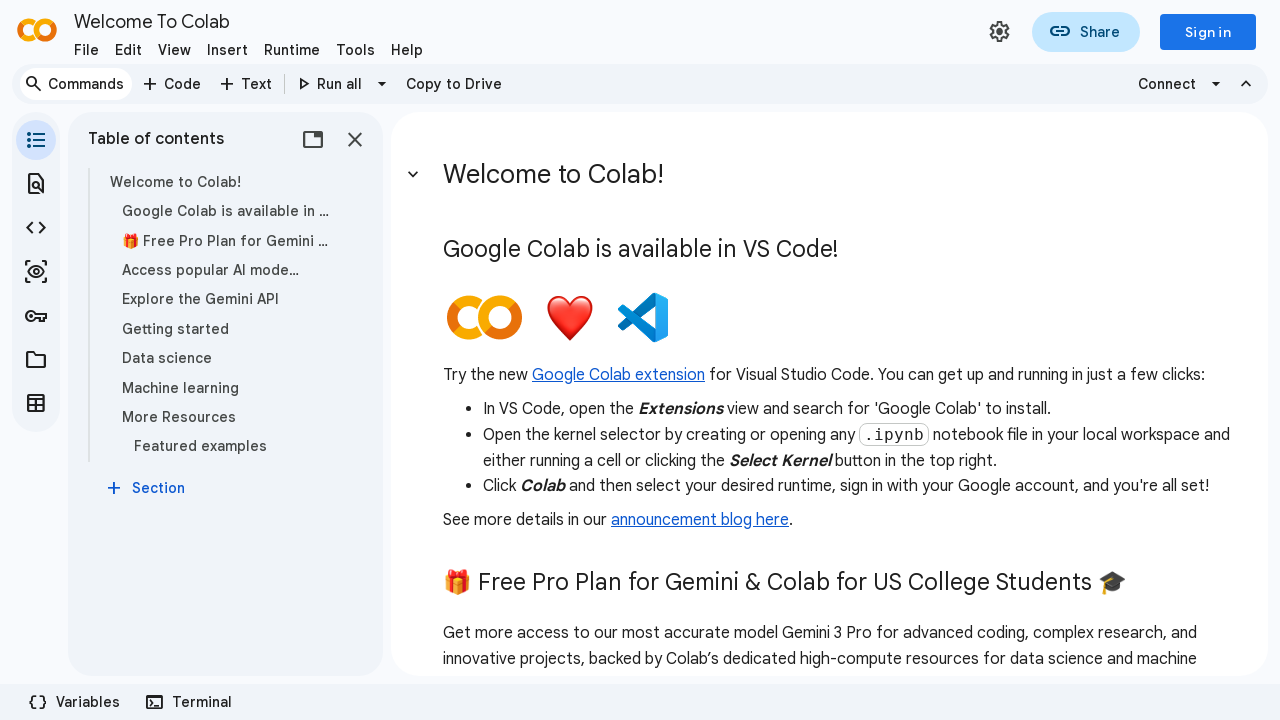

Navigated back to previous page (automationtesting.in)
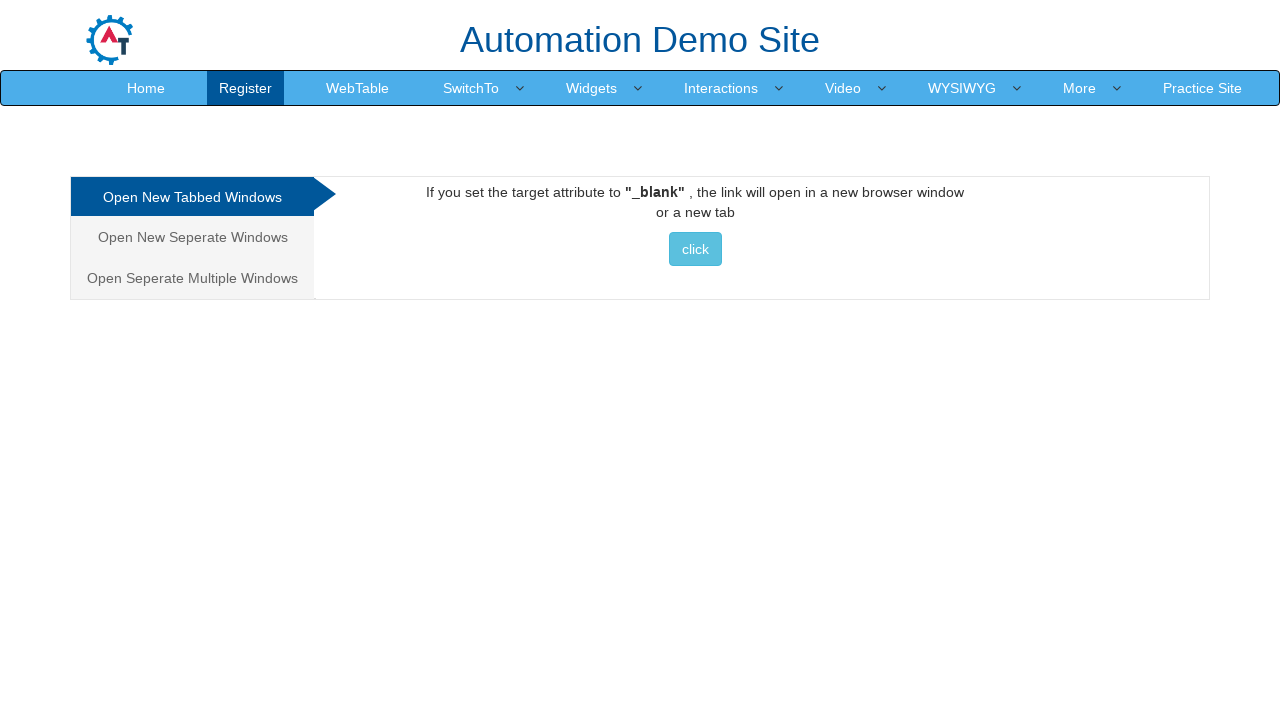

Previous page fully loaded
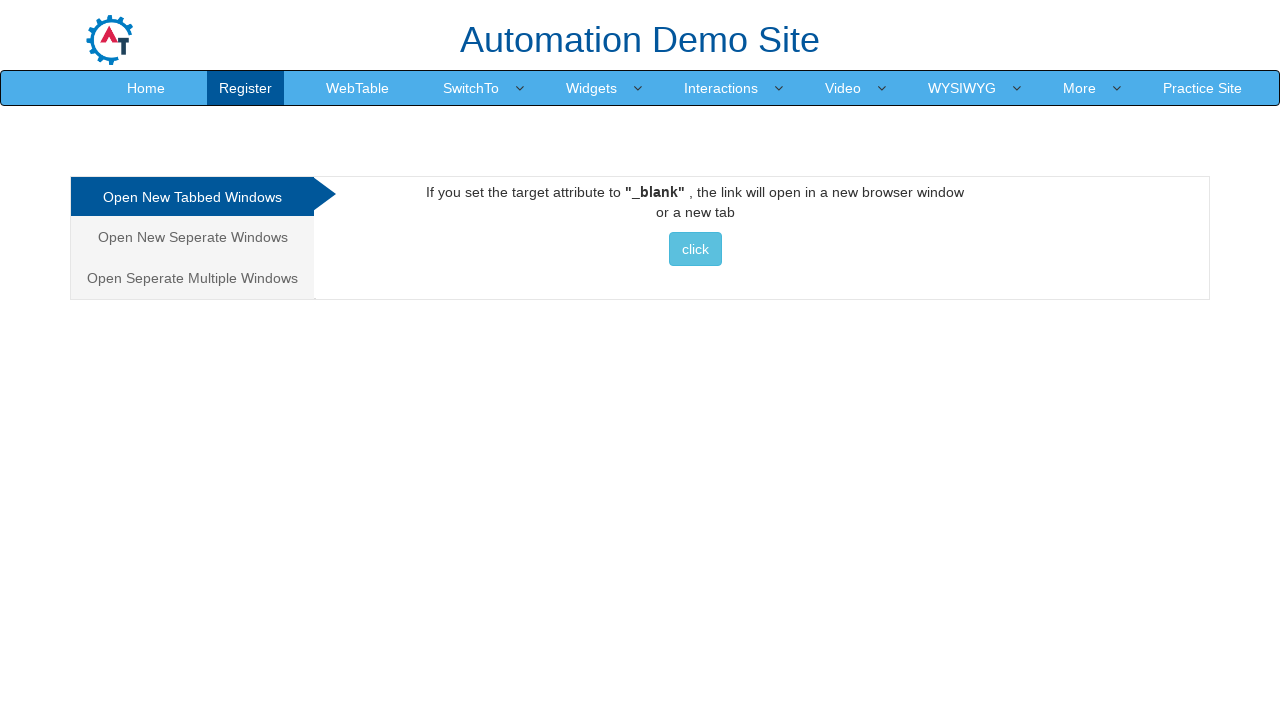

Navigated forward to Google Colab page again
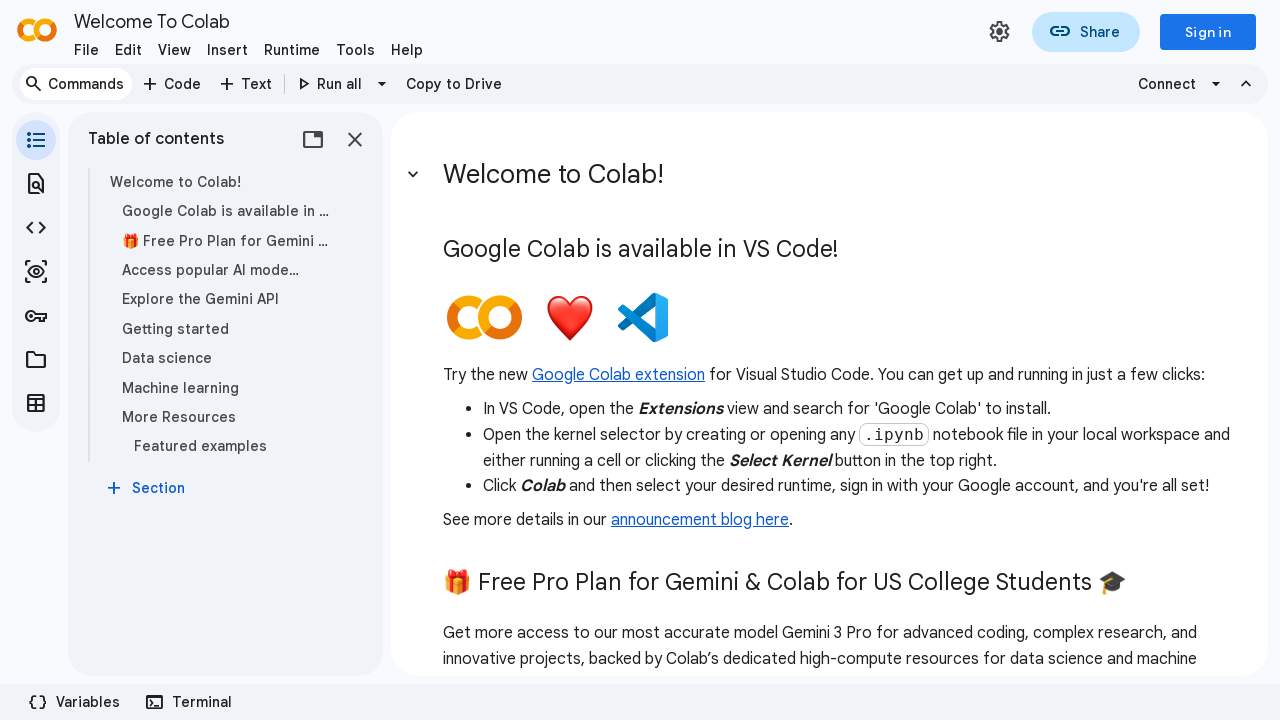

Google Colab page fully loaded after forward navigation
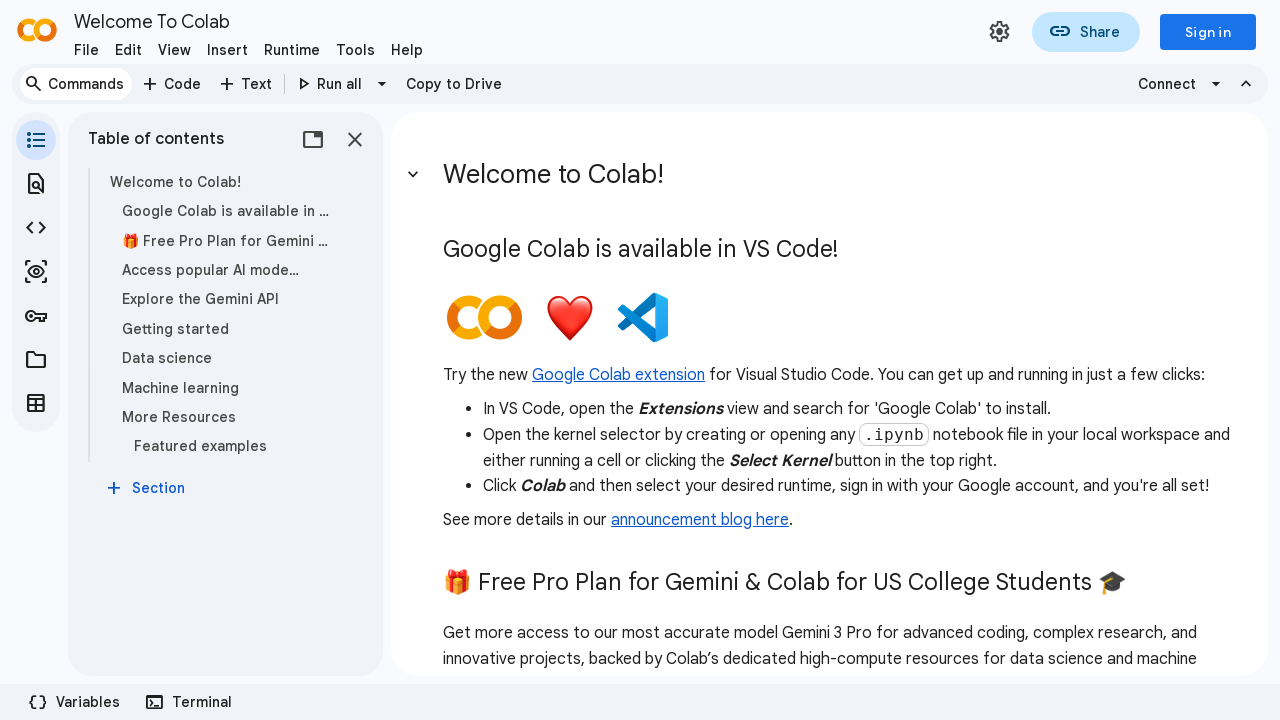

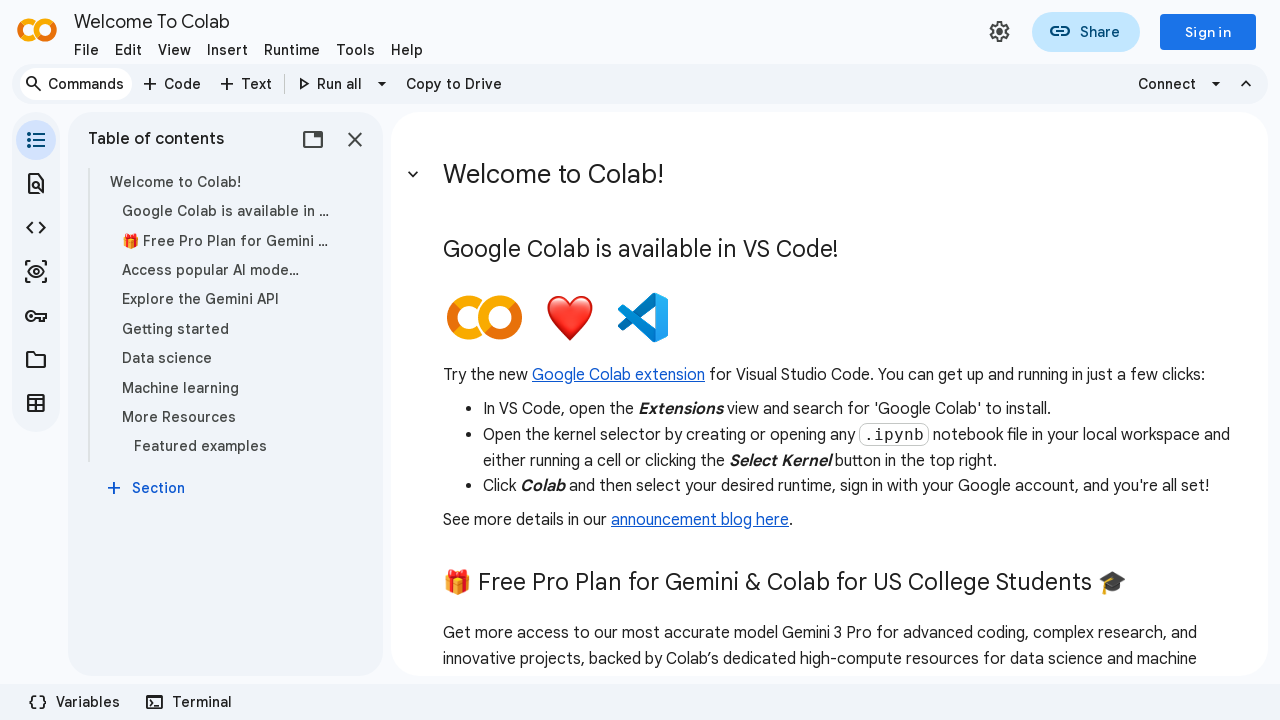